Tests radio button selection by clicking on radio2 and then selecting radio3 from a group of radio buttons

Starting URL: https://codenboxautomationlab.com/practice/

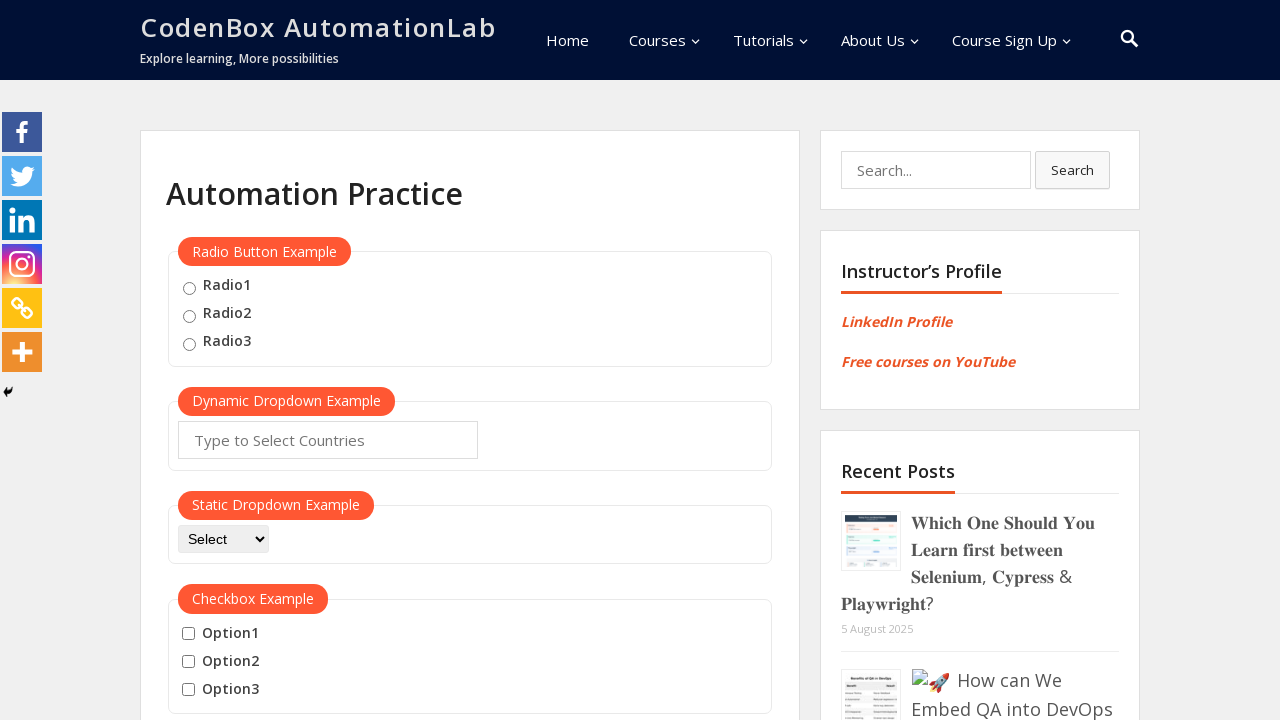

Clicked on radio2 button at (189, 316) on input[value='radio2']
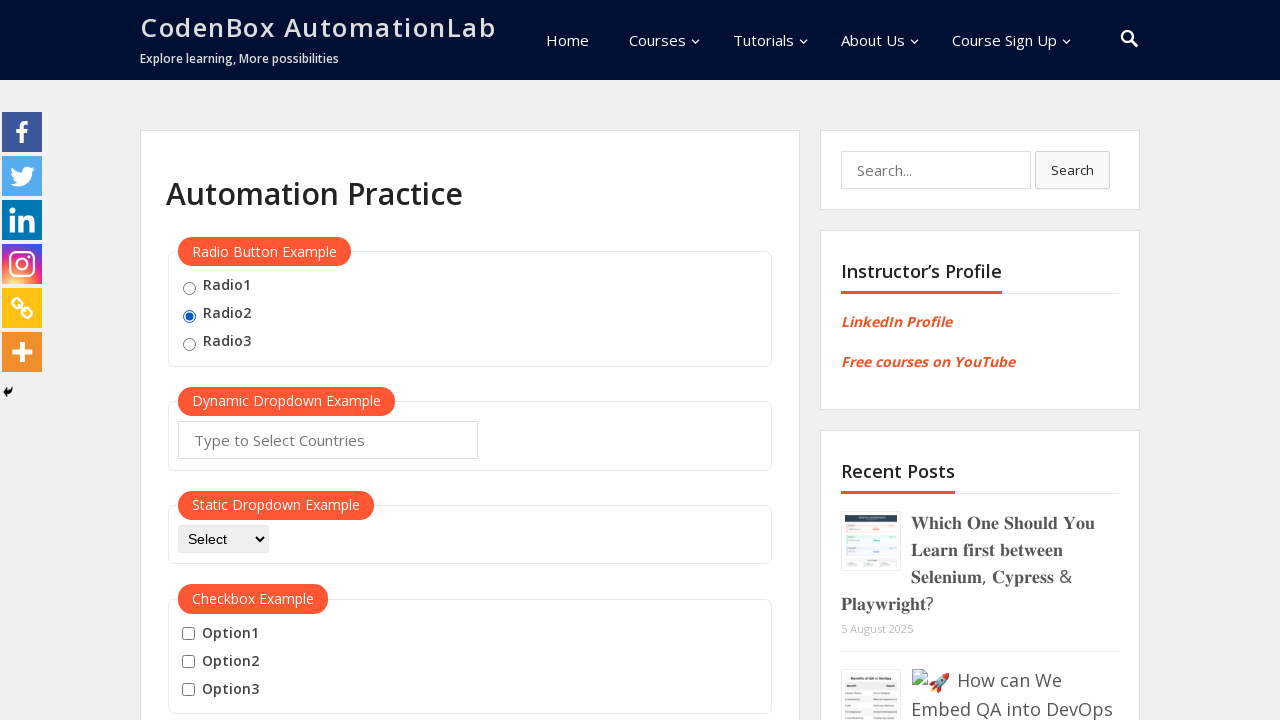

Clicked on radio3 button to select it from the radio button group at (189, 344) on input[value='radio3']
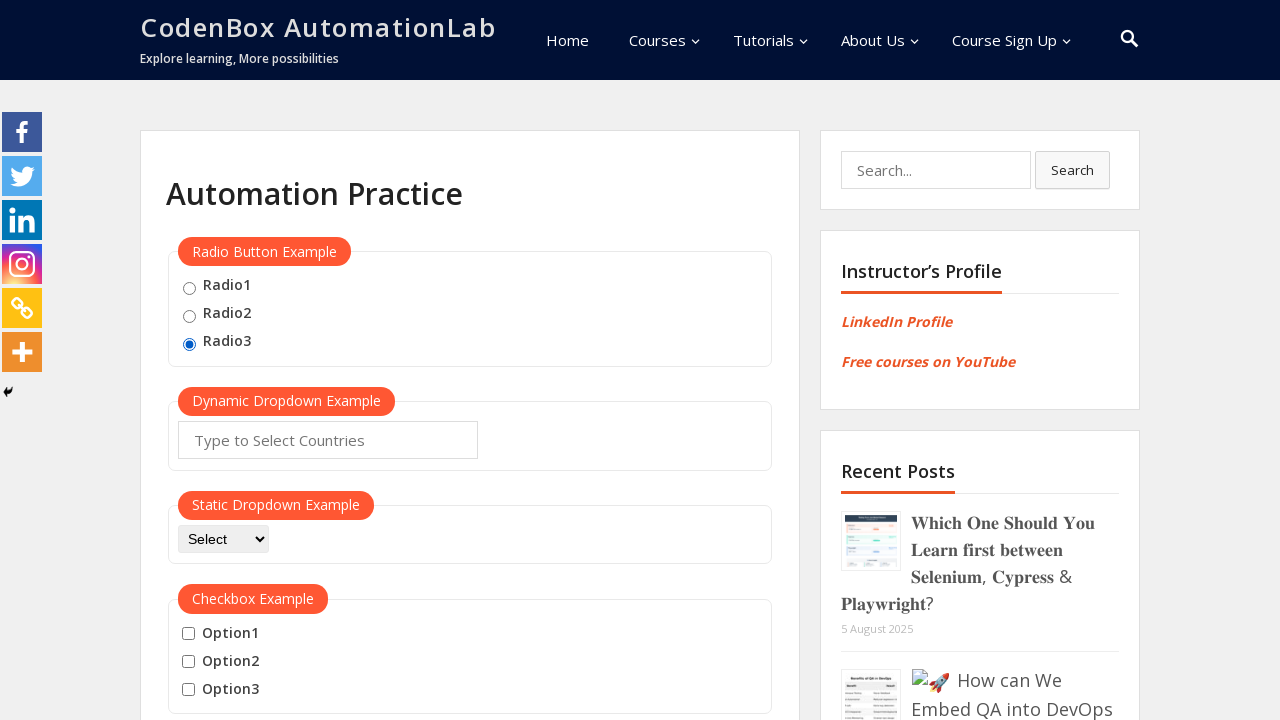

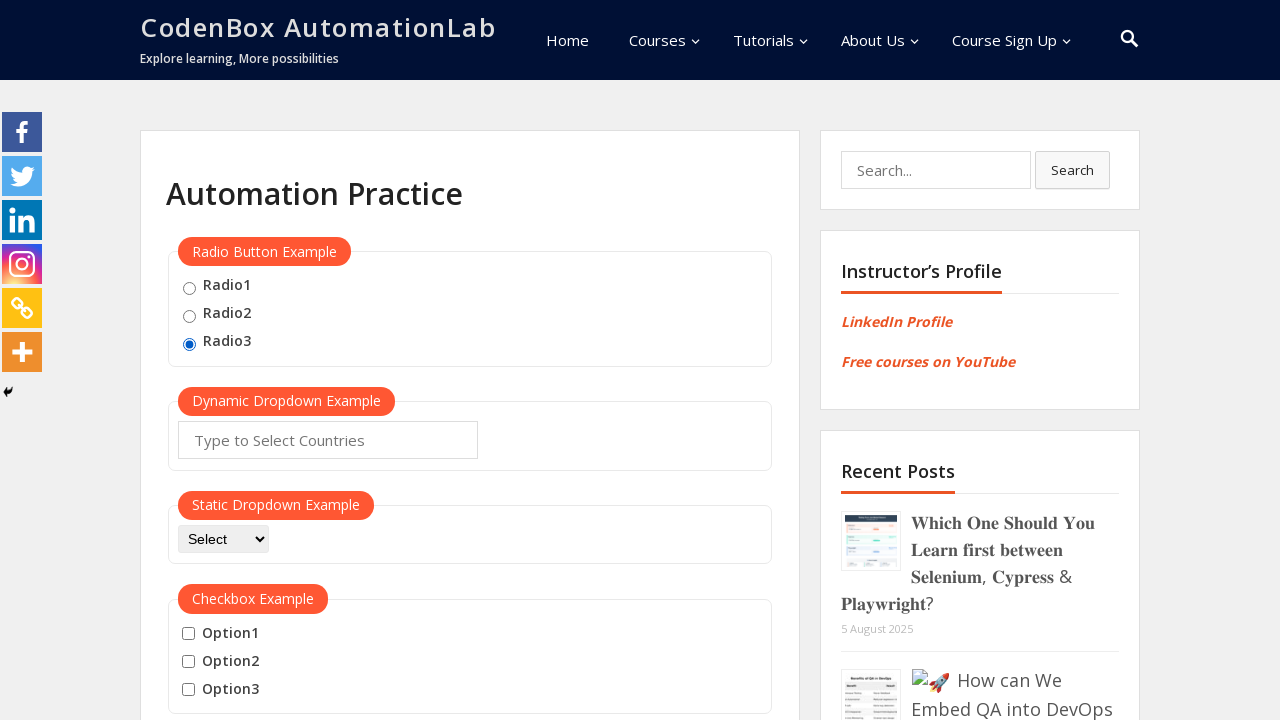